Navigates to the actiTime demo login page and clicks the first anchor link on the page (likely a forgot password or registration link)

Starting URL: https://demo.actitime.com/login.do

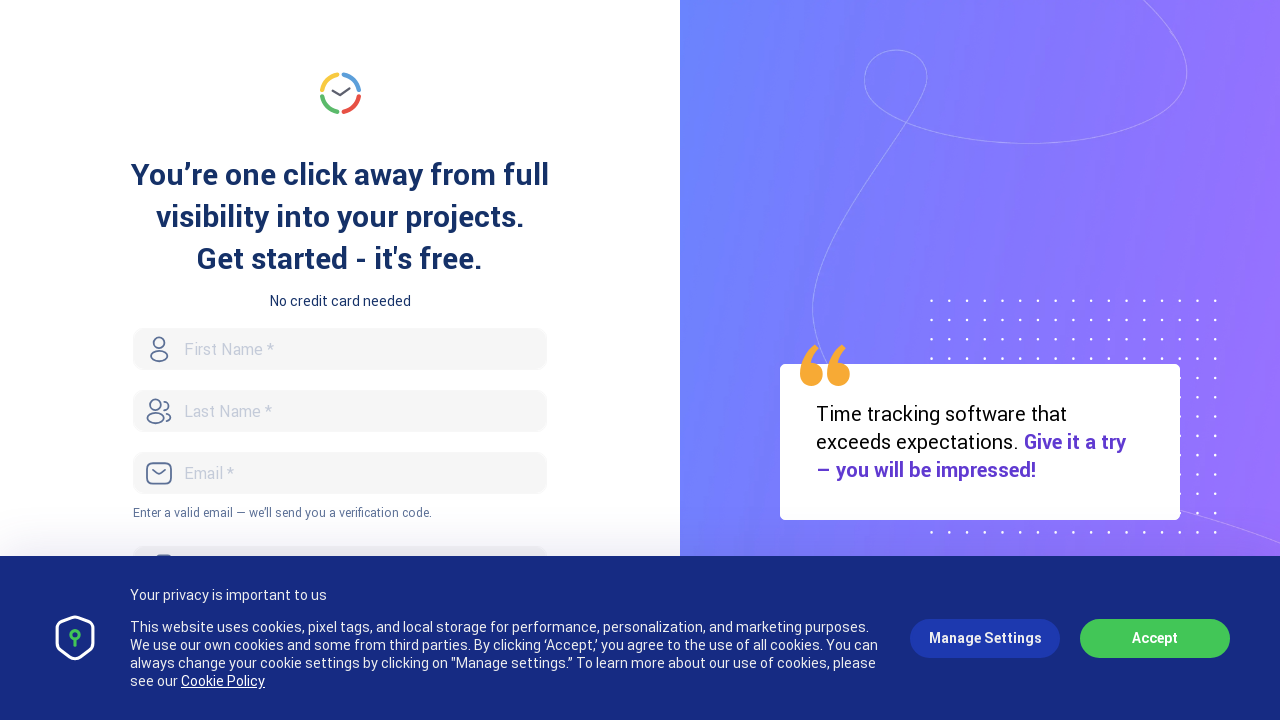

Navigated to actiTime demo login page
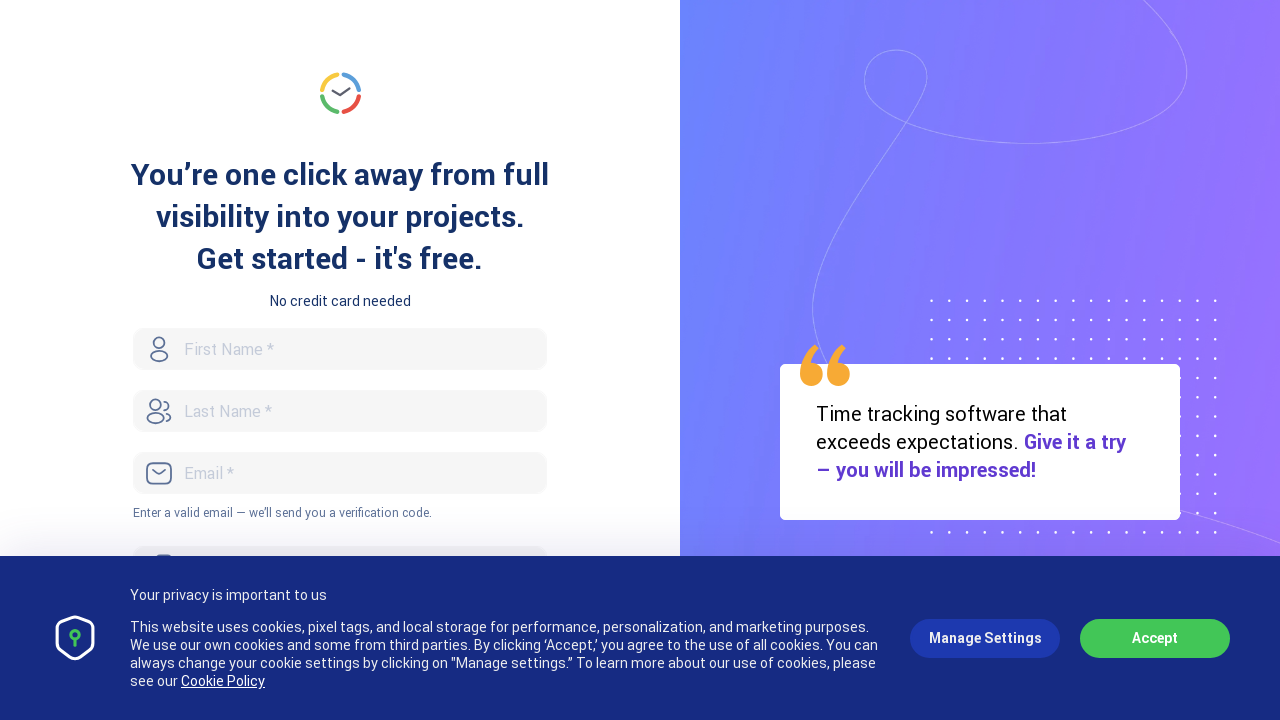

Clicked the first anchor link on the page at (340, 93) on a
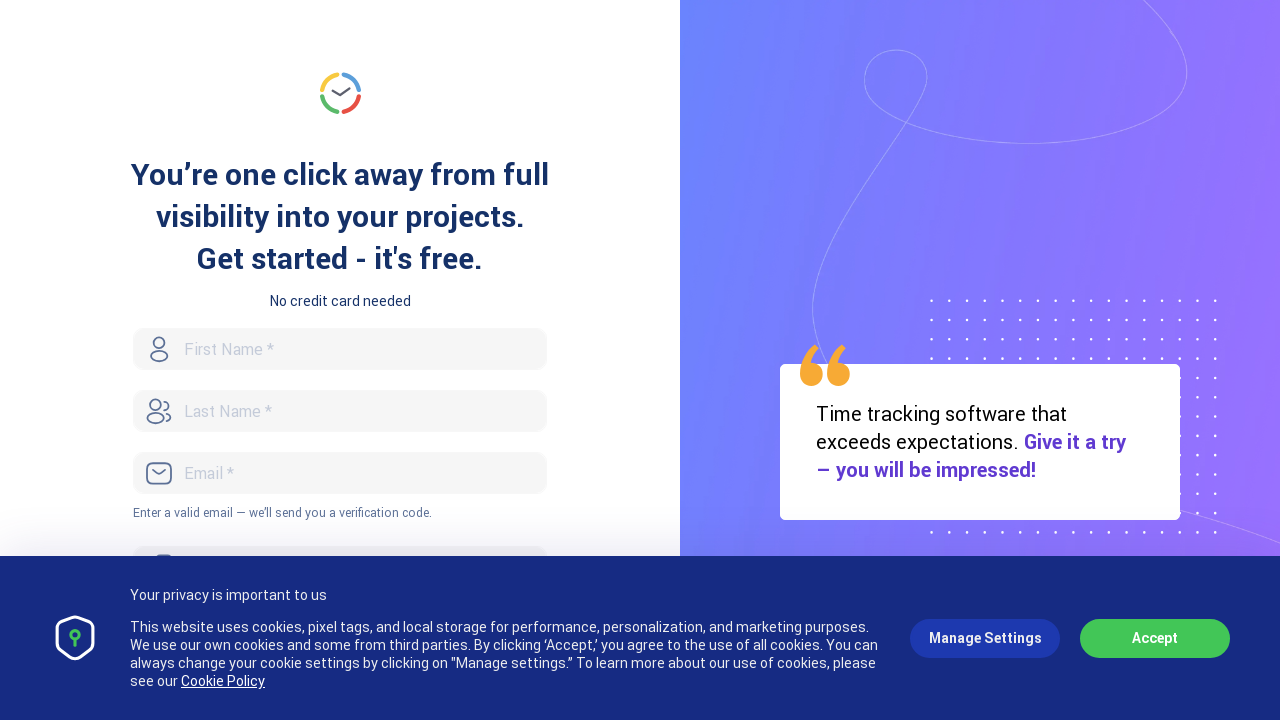

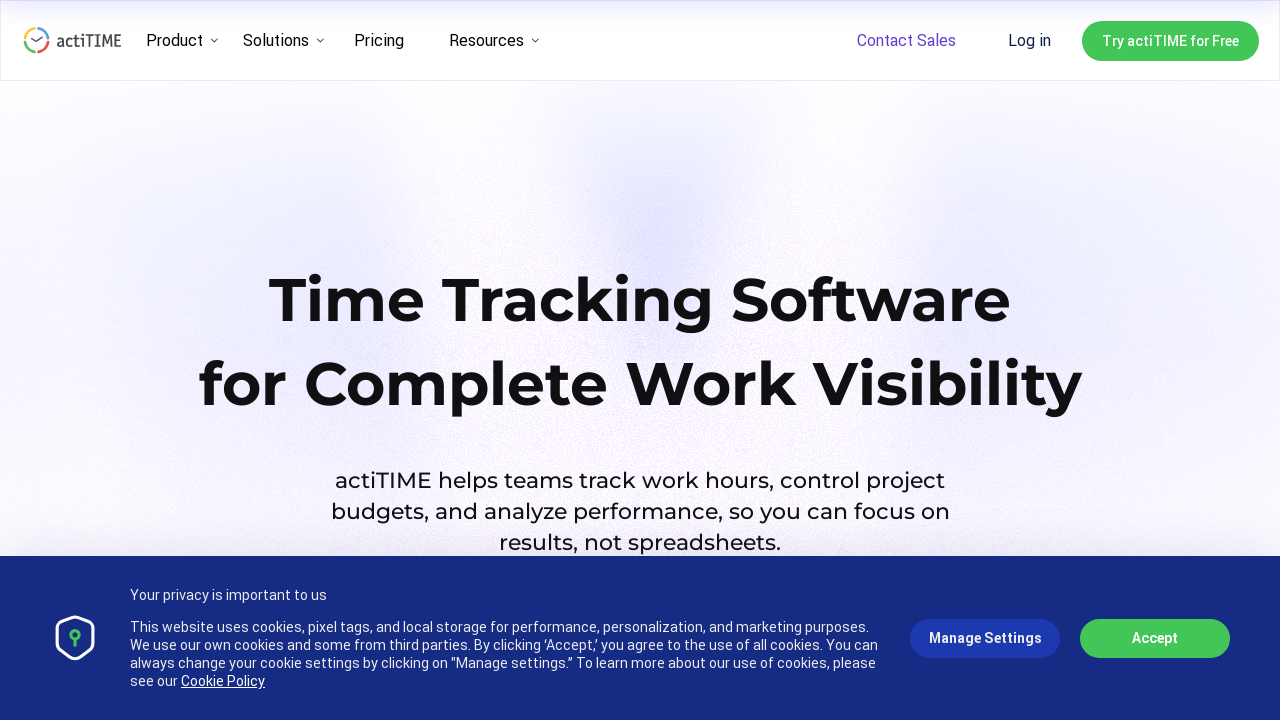